Tests an e-commerce grocery site by searching for products containing 'ca', verifying product count, adding items to cart, and proceeding through checkout flow

Starting URL: https://rahulshettyacademy.com/seleniumPractise/#/

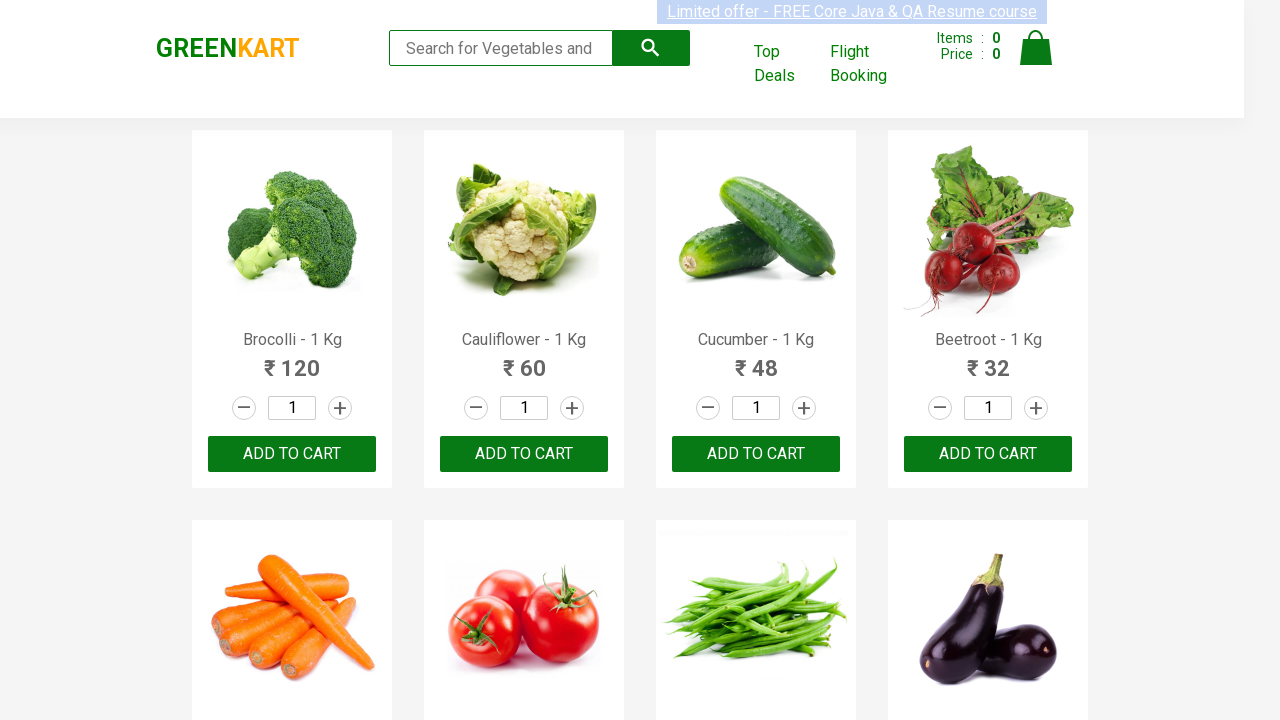

Filled search box with 'ca' on .search-keyword
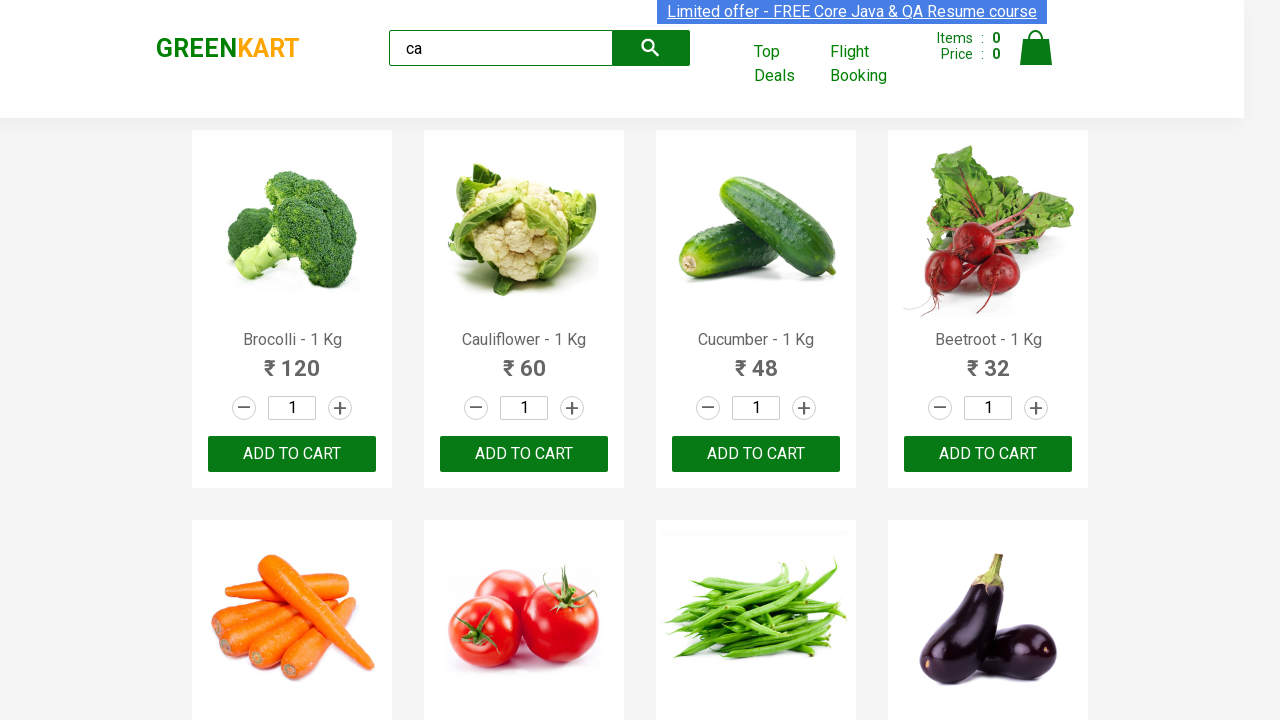

Waited for search results to load
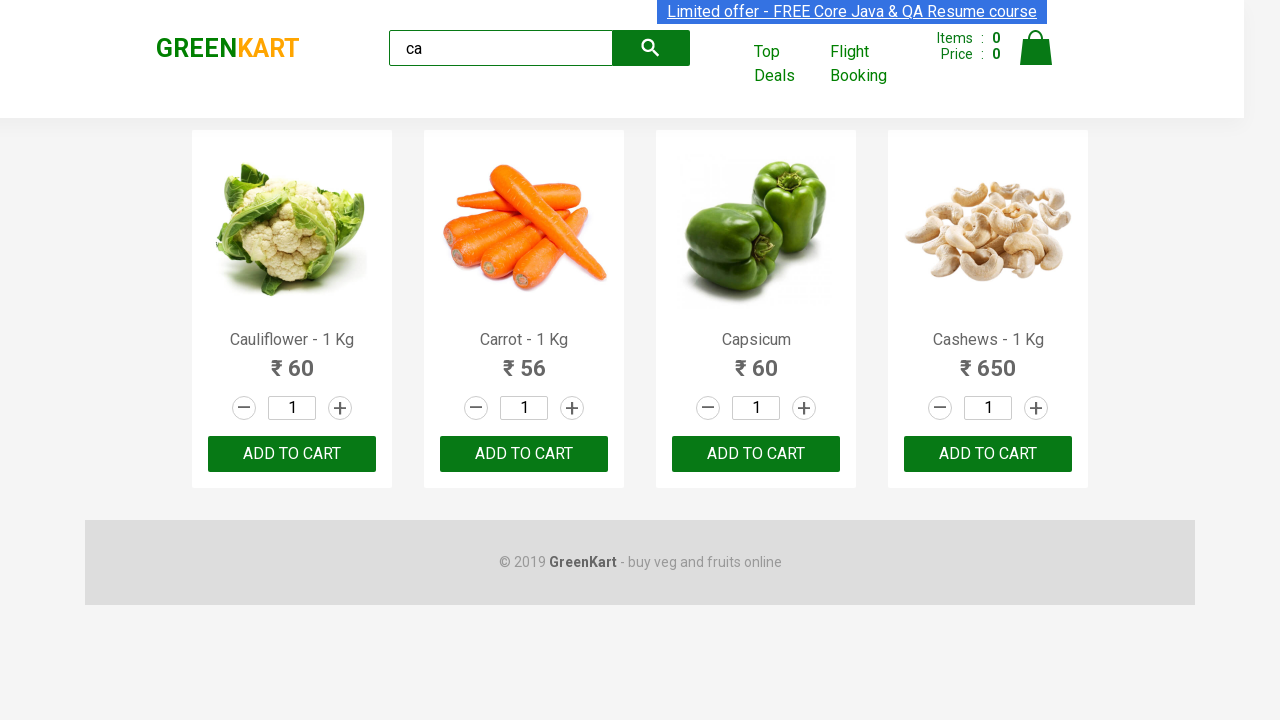

Visible products loaded on page
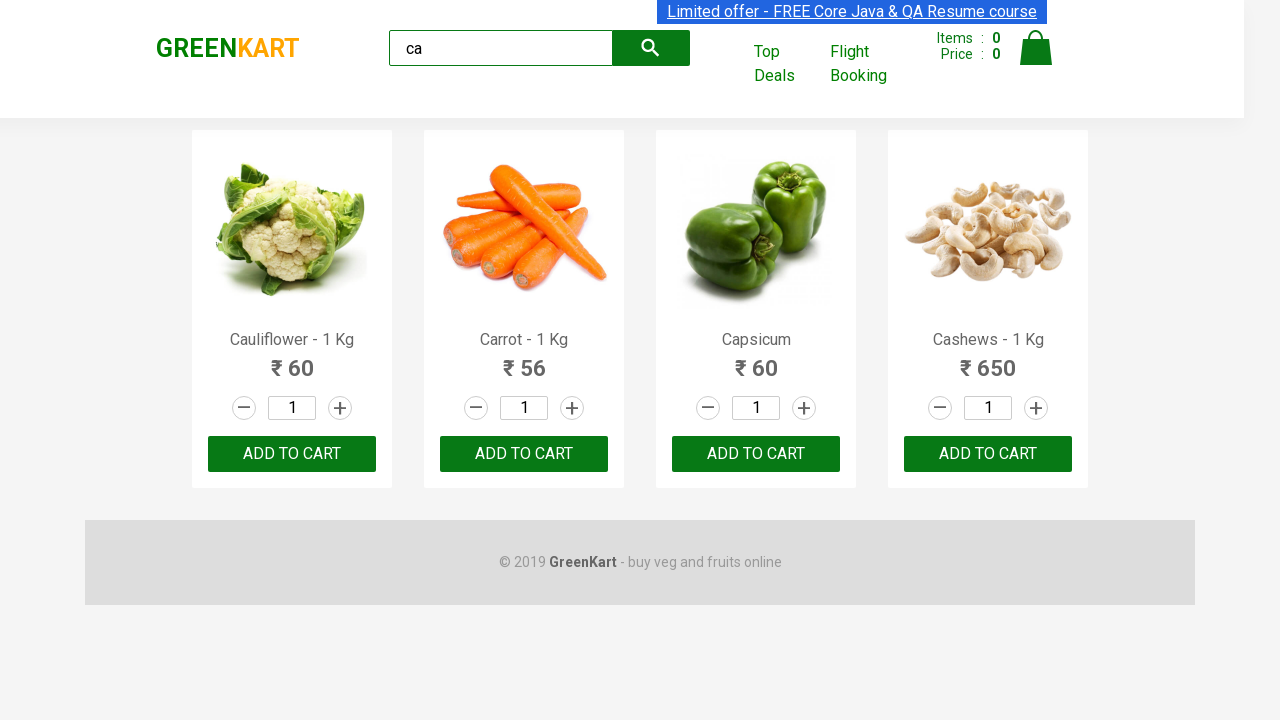

Clicked ADD TO CART on the second product at (524, 454) on .products .product >> nth=1 >> text=ADD TO CART
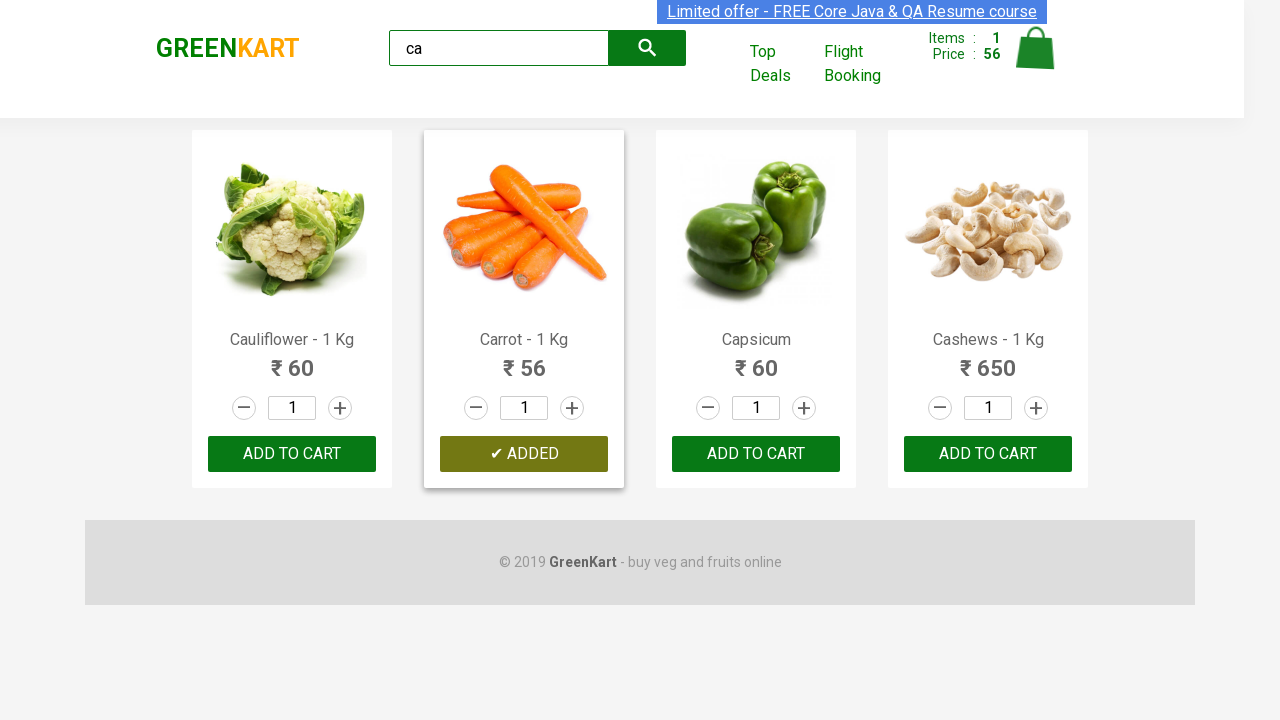

Clicked ADD TO CART for Cashews product (product 3) at (988, 454) on .products .product >> nth=3 >> button
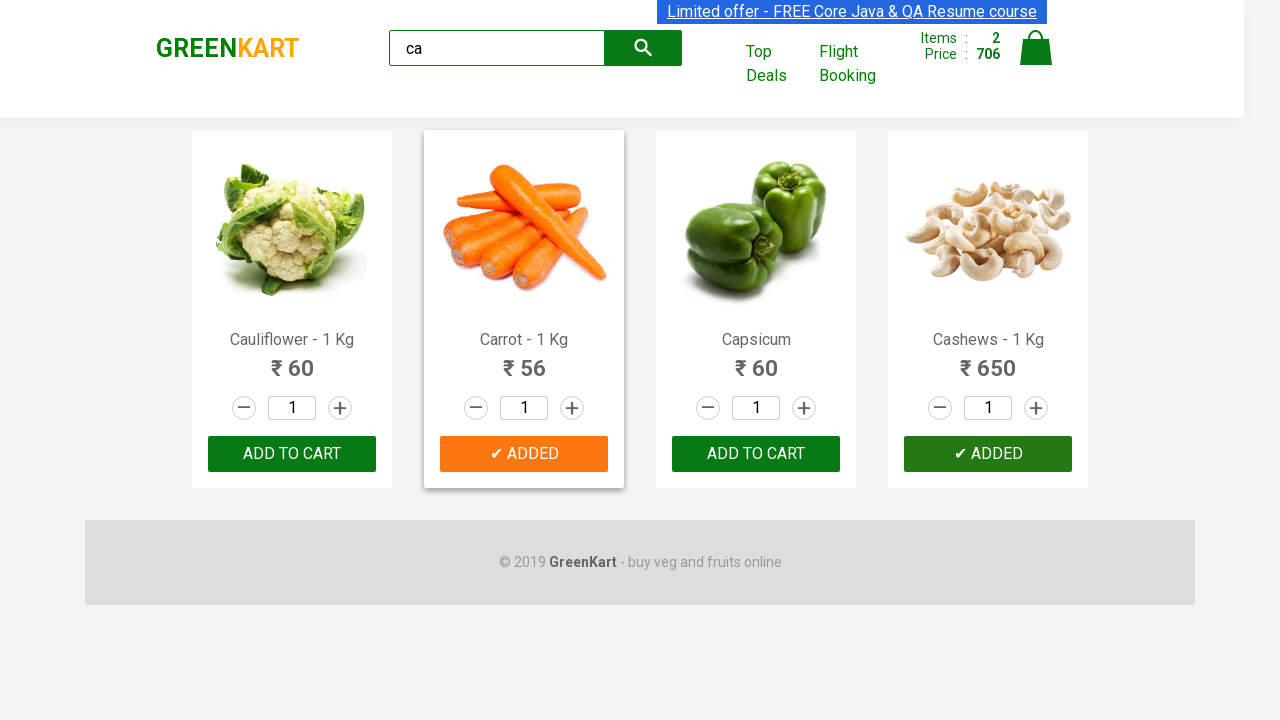

Clicked cart icon to view cart at (1036, 48) on .cart-icon > img
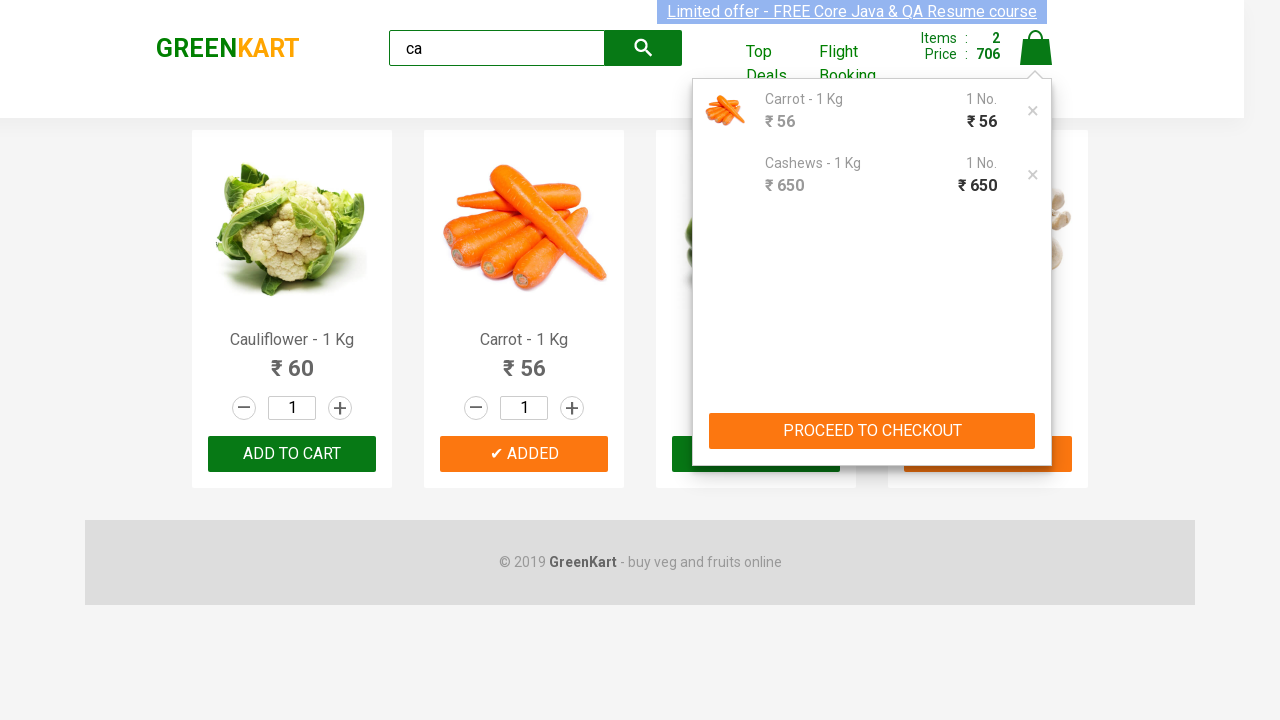

Clicked PROCEED TO CHECKOUT button at (872, 431) on text=PROCEED TO CHECKOUT
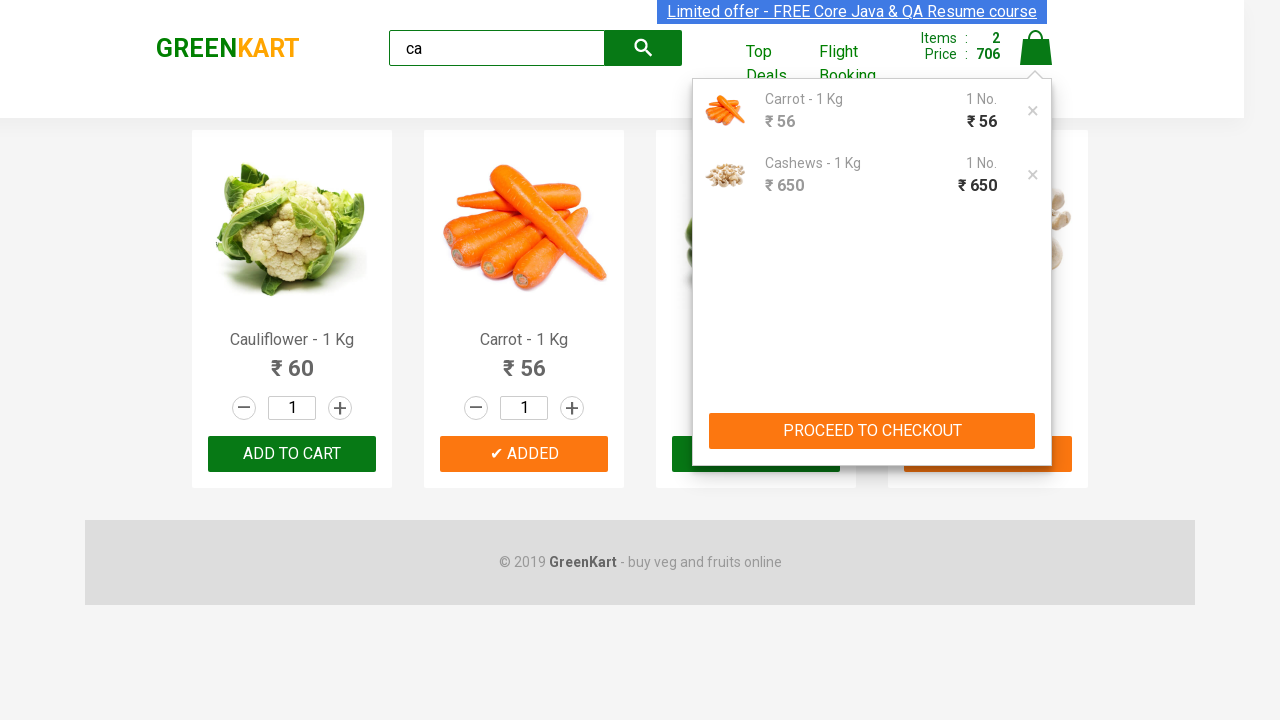

Clicked Place Order button to finalize purchase at (1036, 491) on text=Place Order
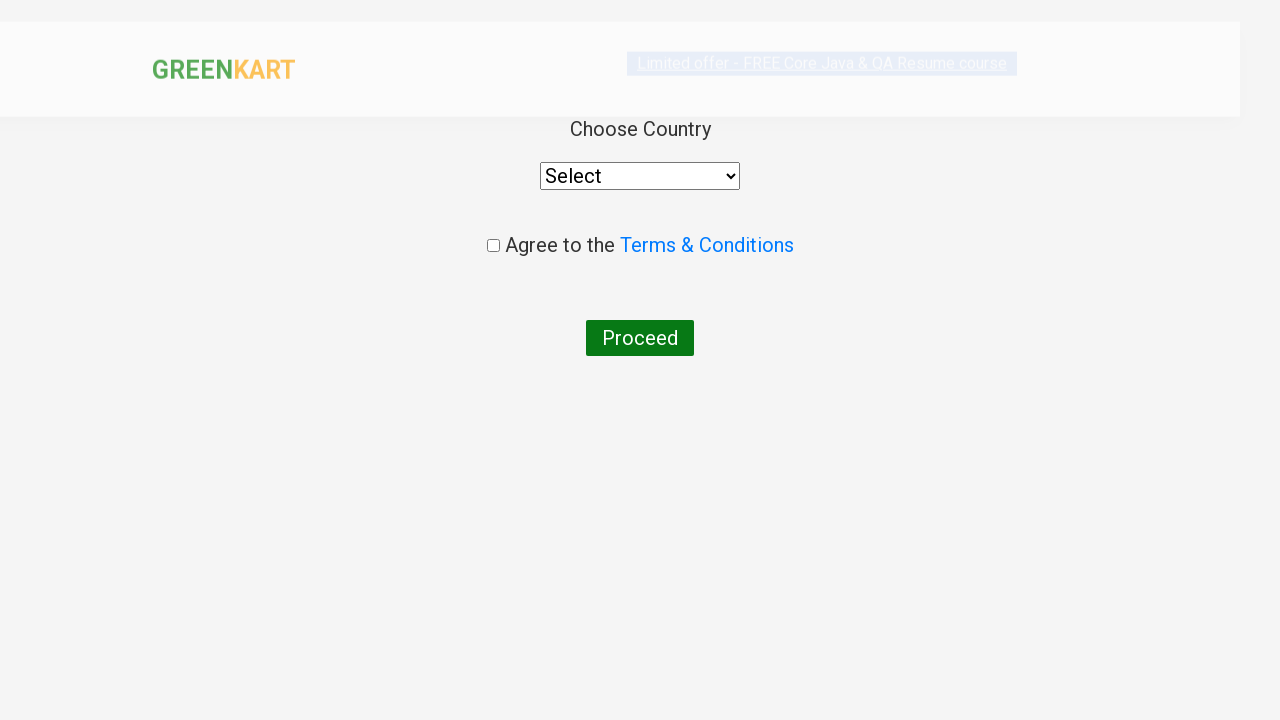

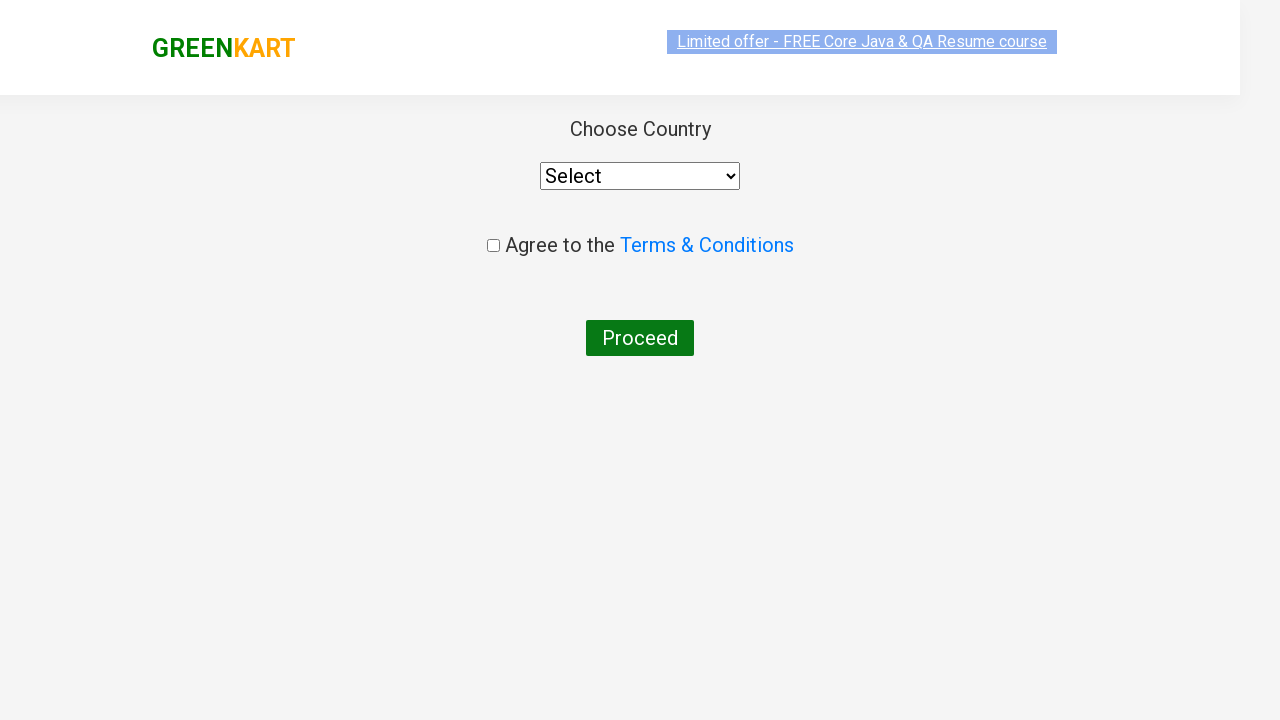